Tests form input functionality by filling a first name field on a shadow DOM practice page

Starting URL: https://letcode.in/shadow

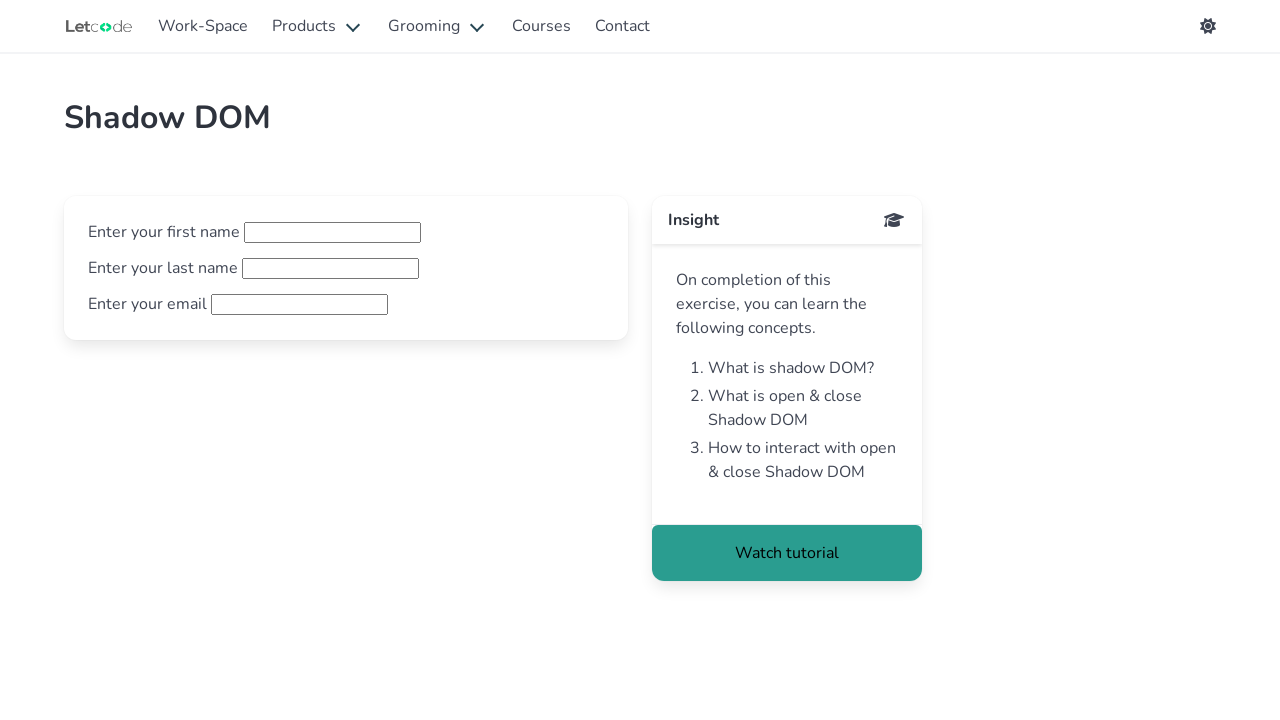

Filled first name field with 'Anand' on shadow DOM practice page on #fname
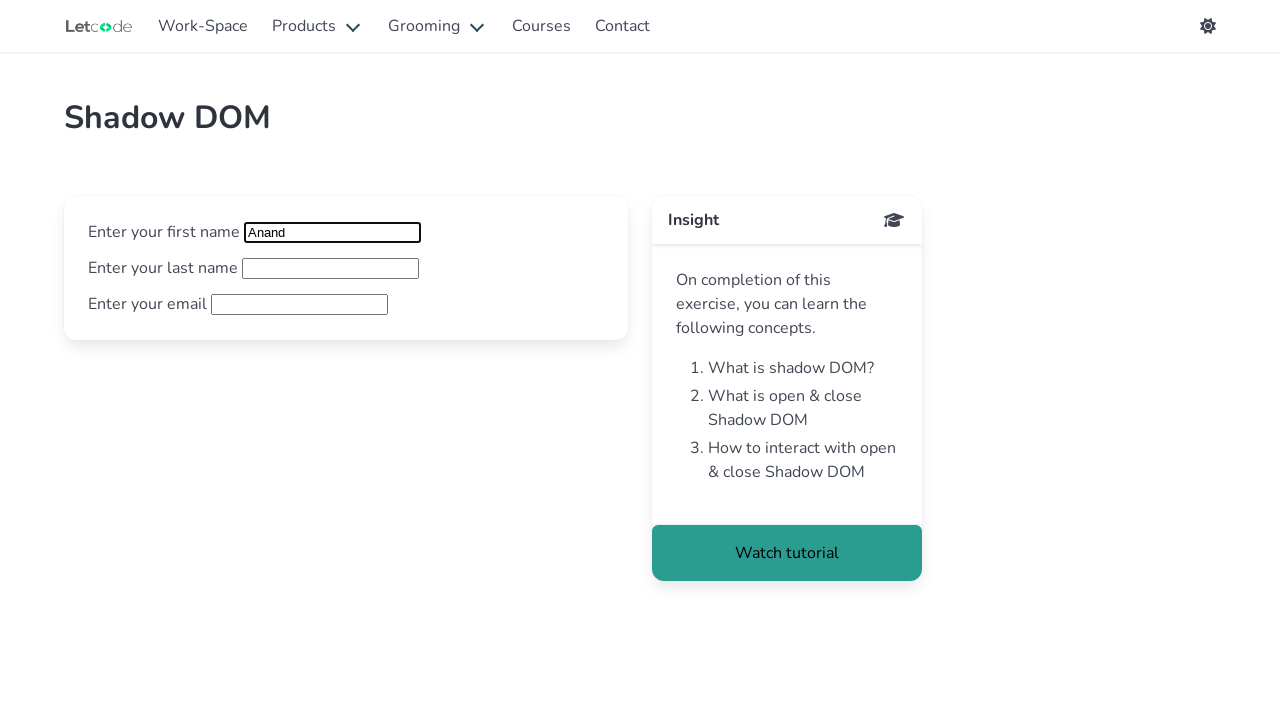

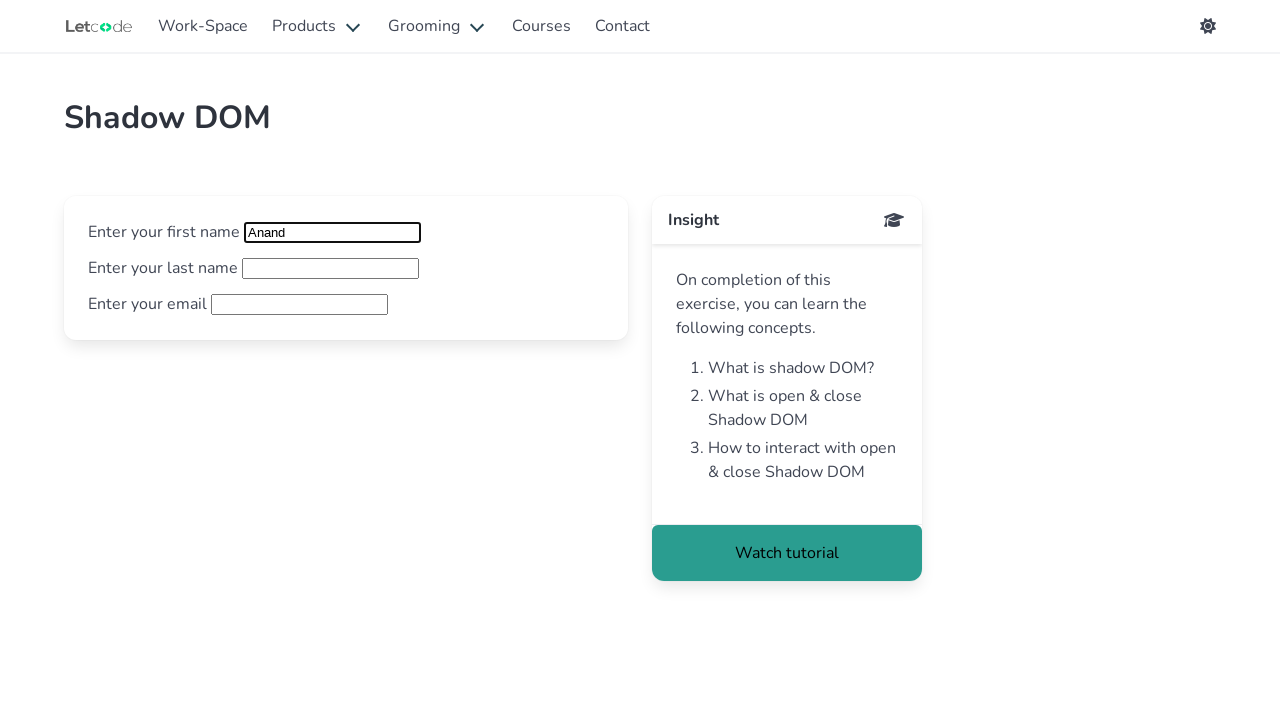